Tests that edits are cancelled when pressing Escape

Starting URL: https://demo.playwright.dev/todomvc

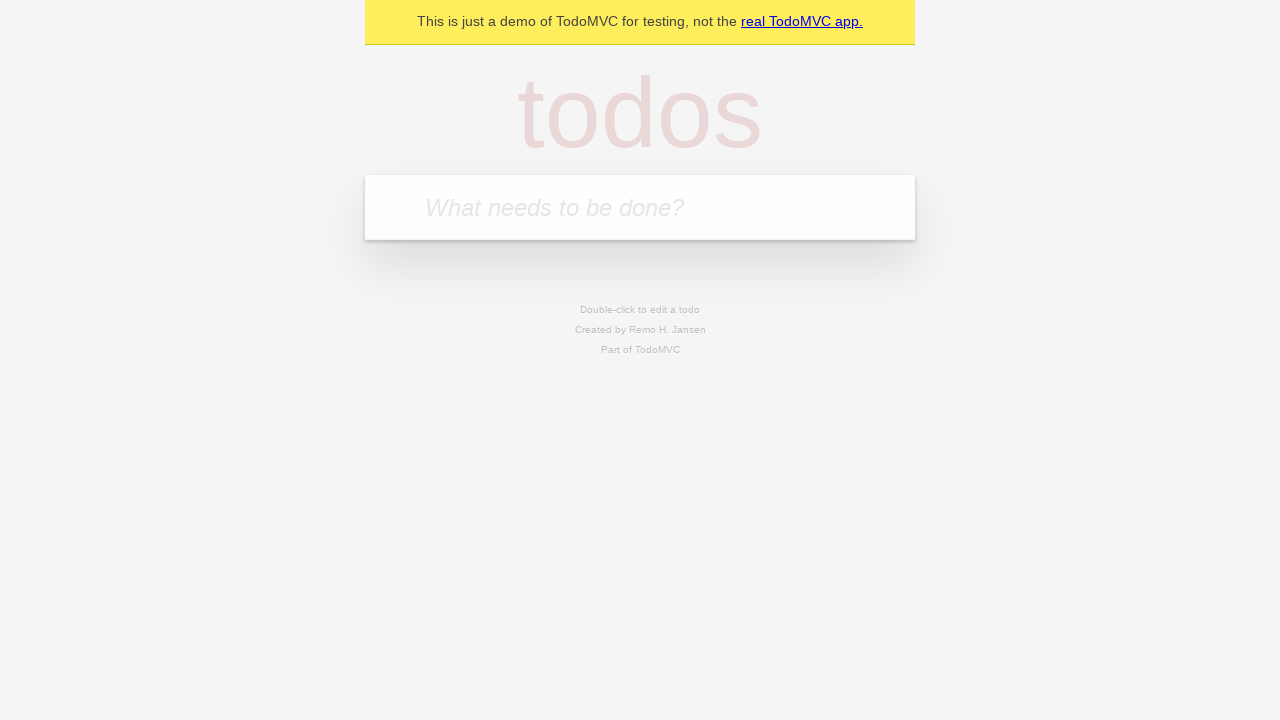

Filled new-todo field with 'buy some cheese' on .new-todo
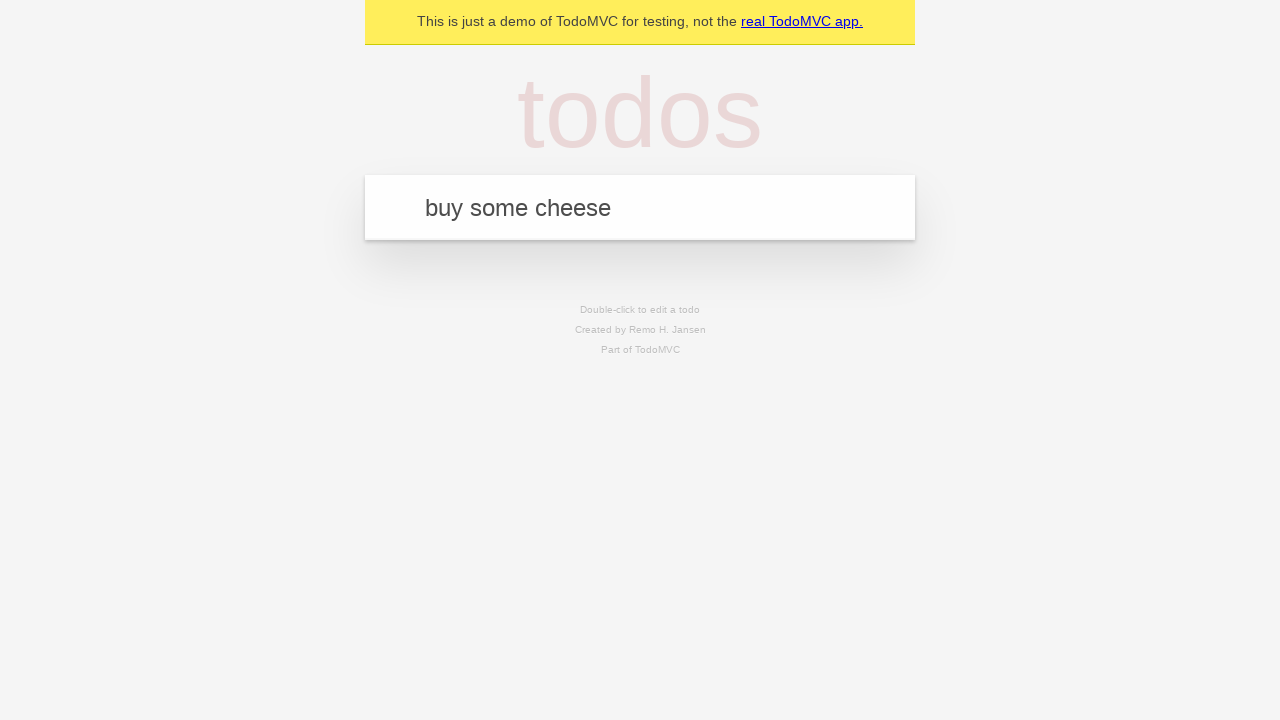

Pressed Enter to add first todo on .new-todo
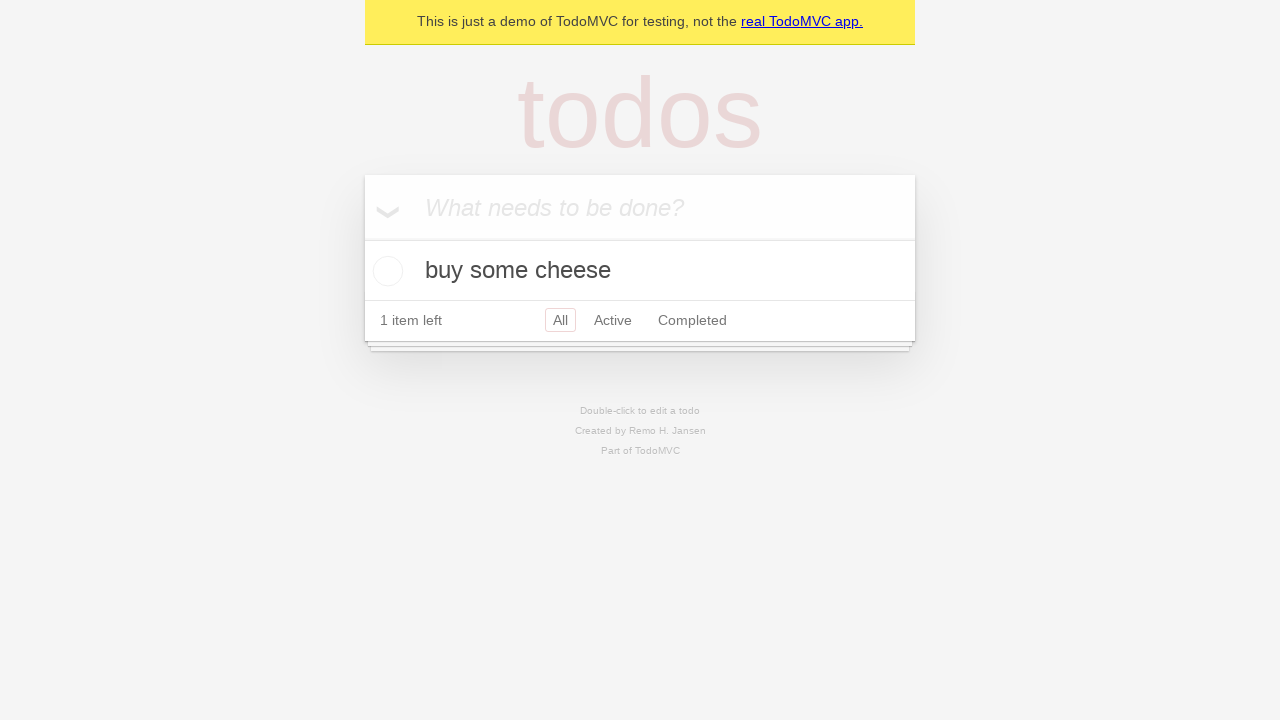

Filled new-todo field with 'feed the cat' on .new-todo
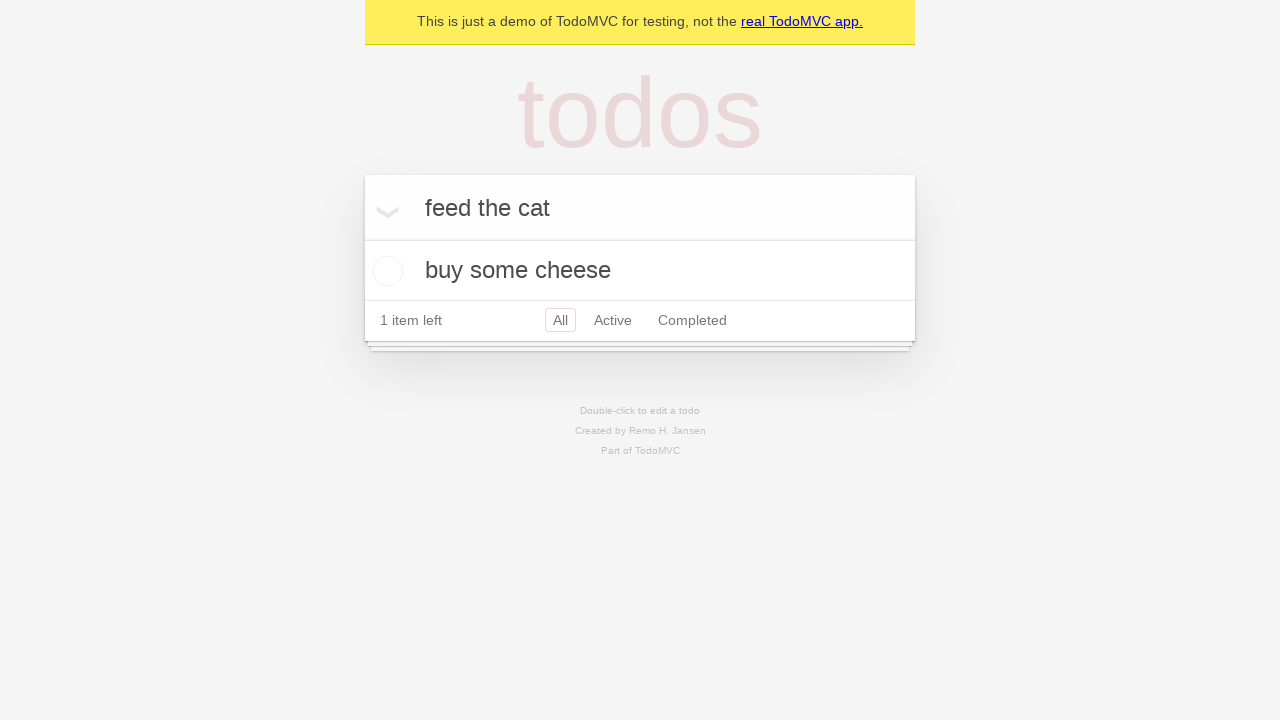

Pressed Enter to add second todo on .new-todo
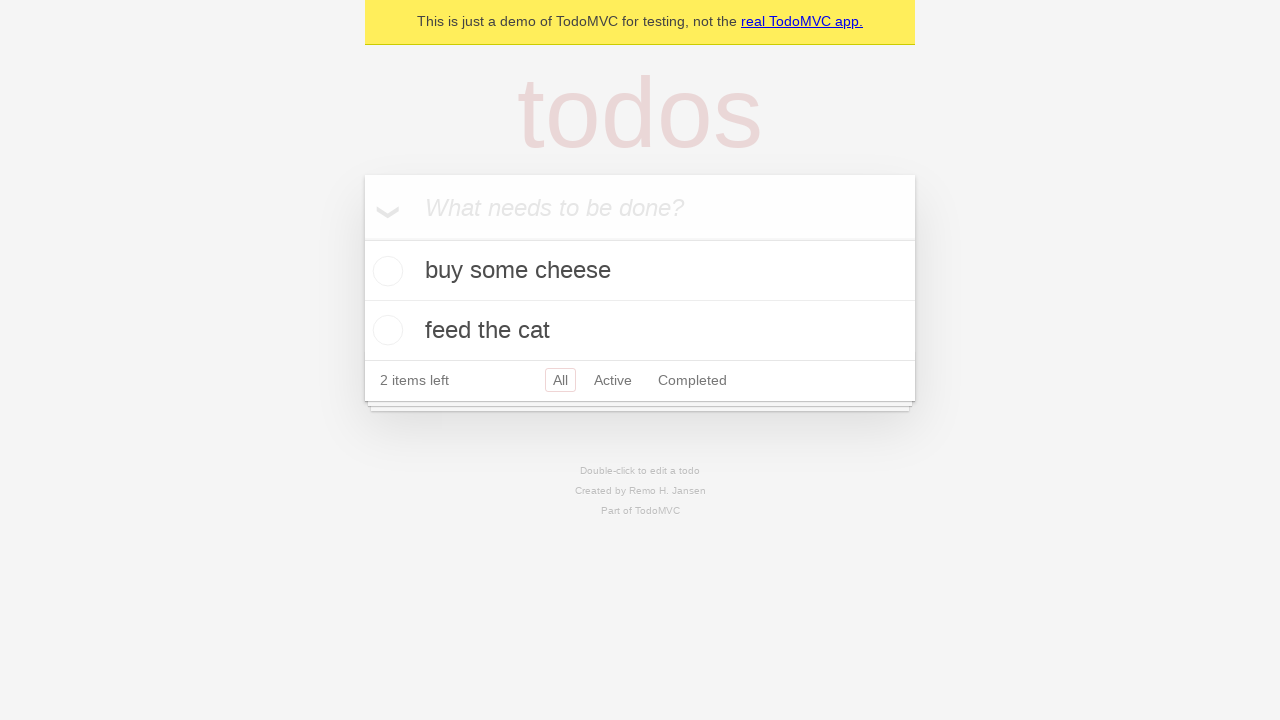

Filled new-todo field with 'book a doctors appointment' on .new-todo
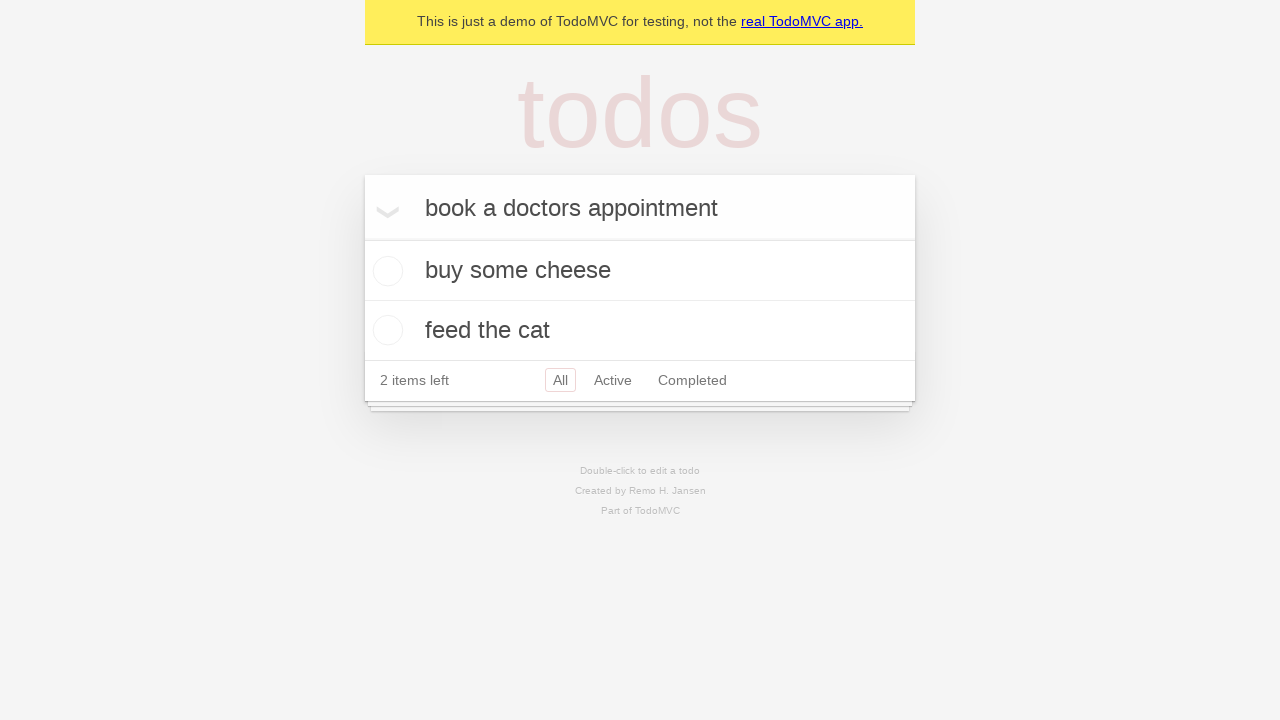

Pressed Enter to add third todo on .new-todo
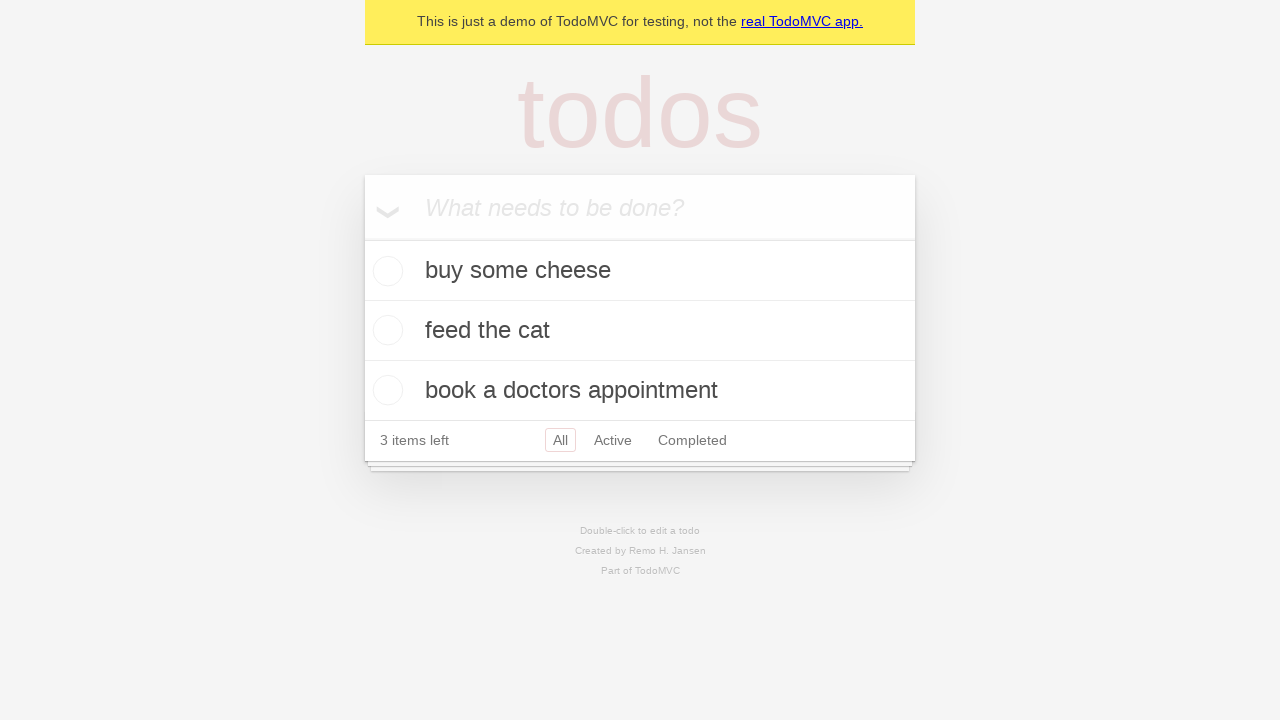

Waited for all three todos to appear in the list
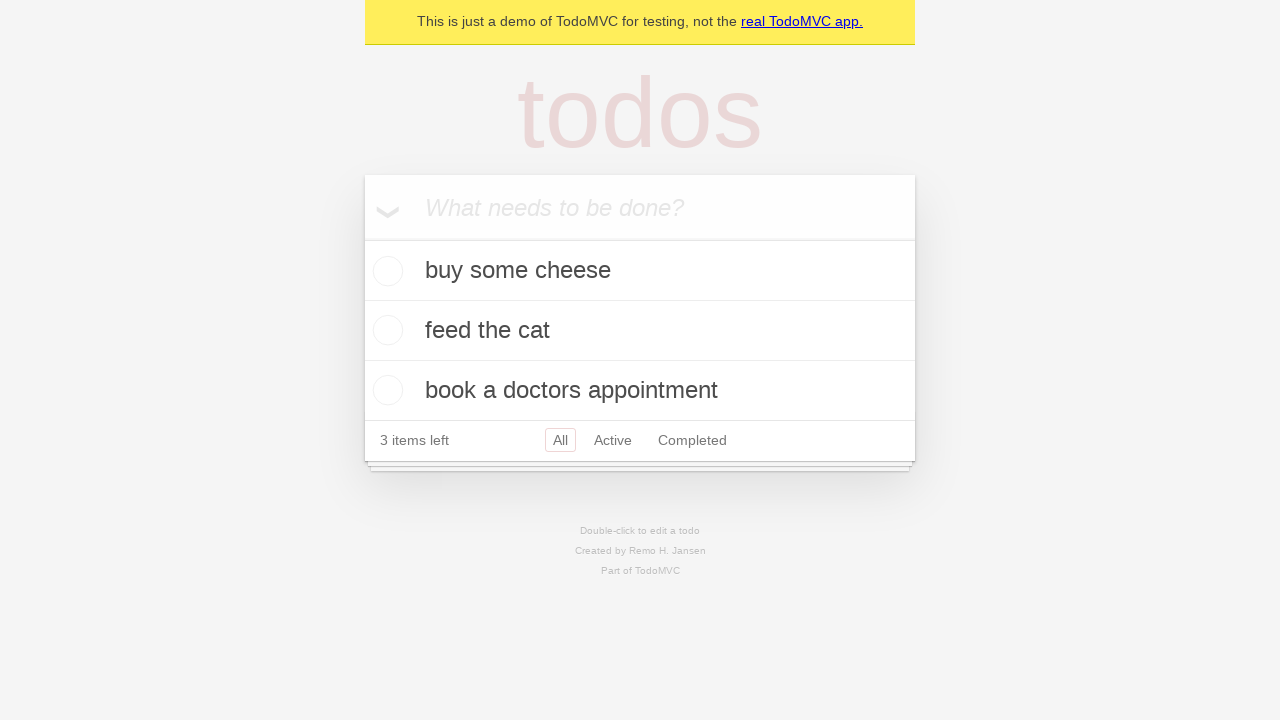

Double-clicked second todo to enter edit mode at (640, 331) on .todo-list li >> nth=1
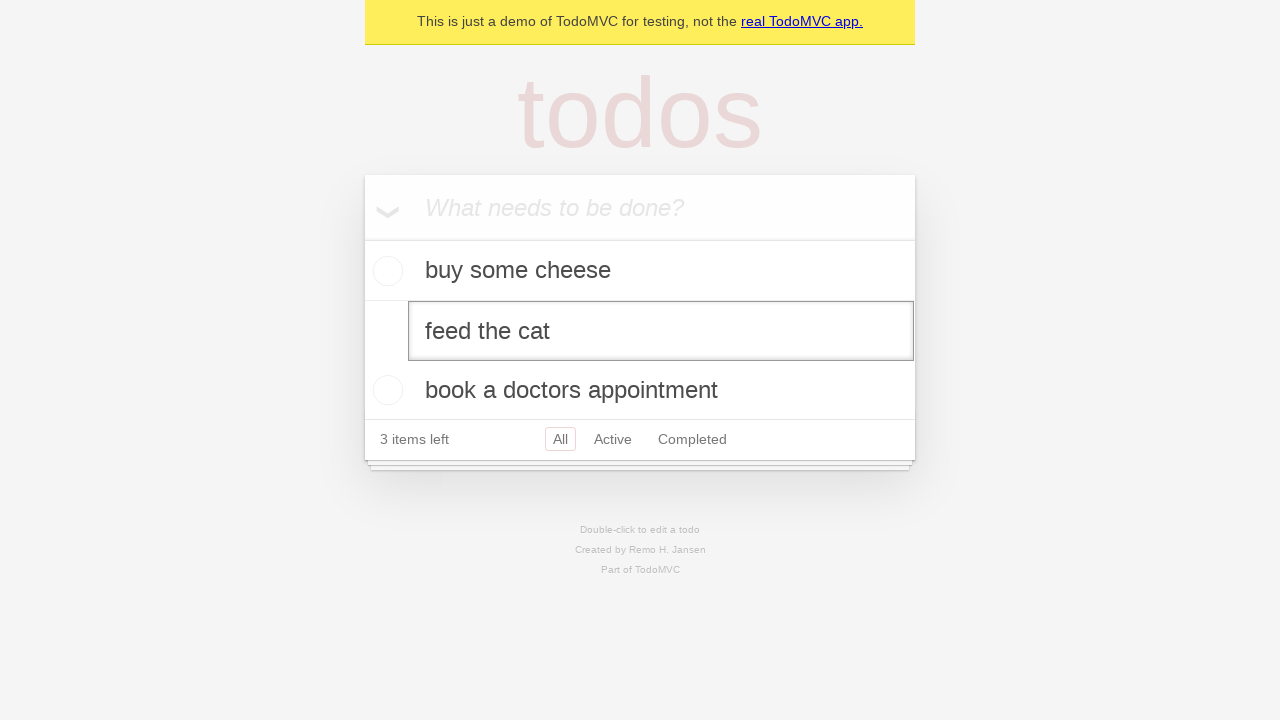

Pressed Escape to cancel editing the second todo on .todo-list li >> nth=1 >> .edit
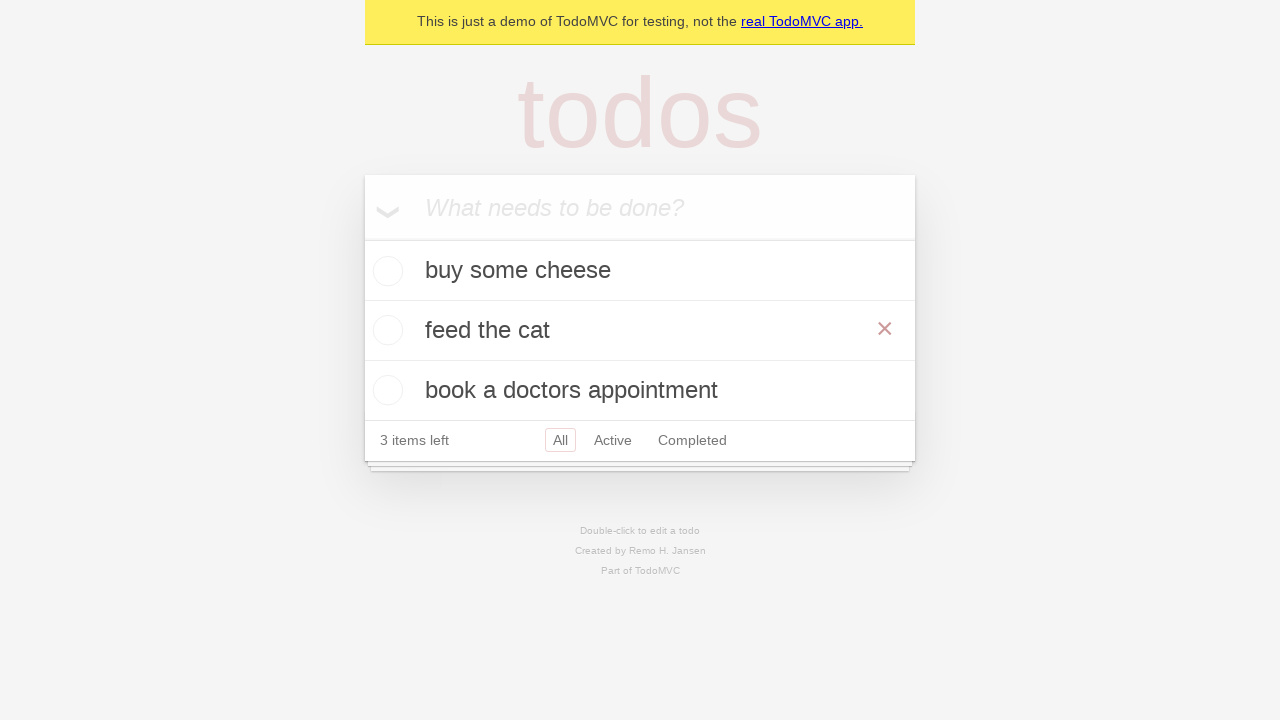

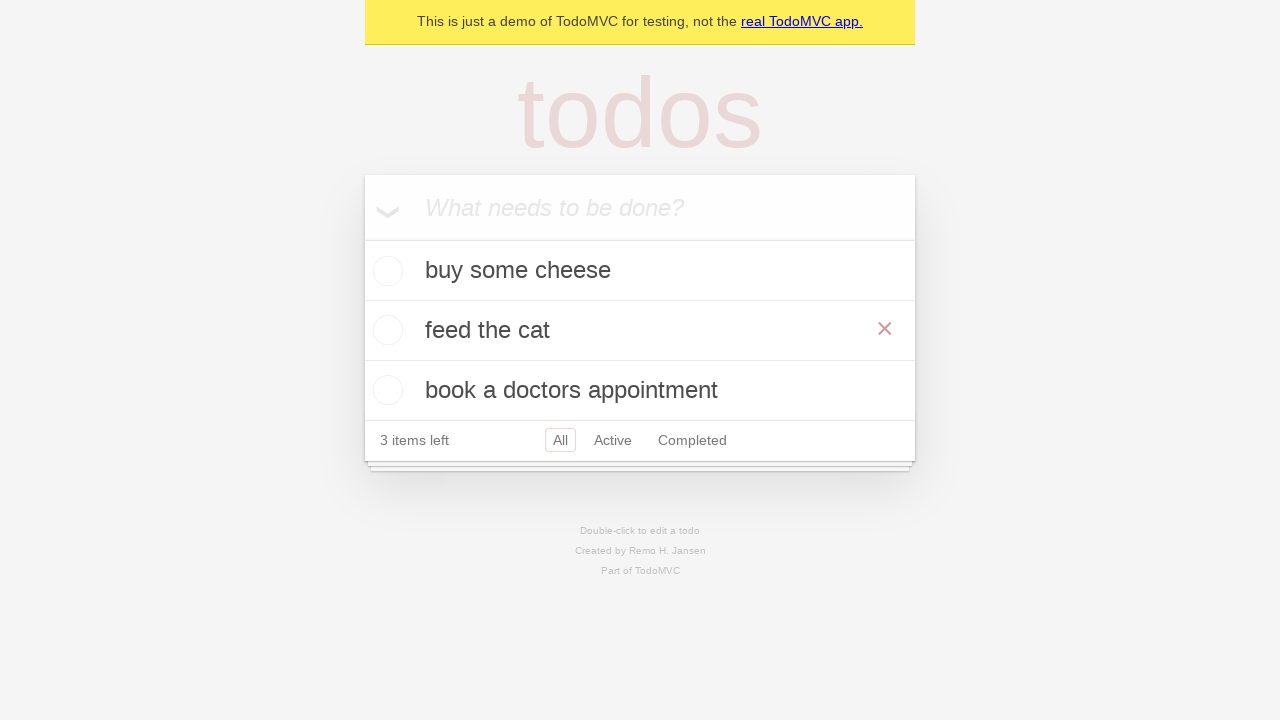